Tests checkbox selection functionality by clicking to select and deselect the first checkbox and verifying its state changes

Starting URL: http://the-internet.herokuapp.com/checkboxes

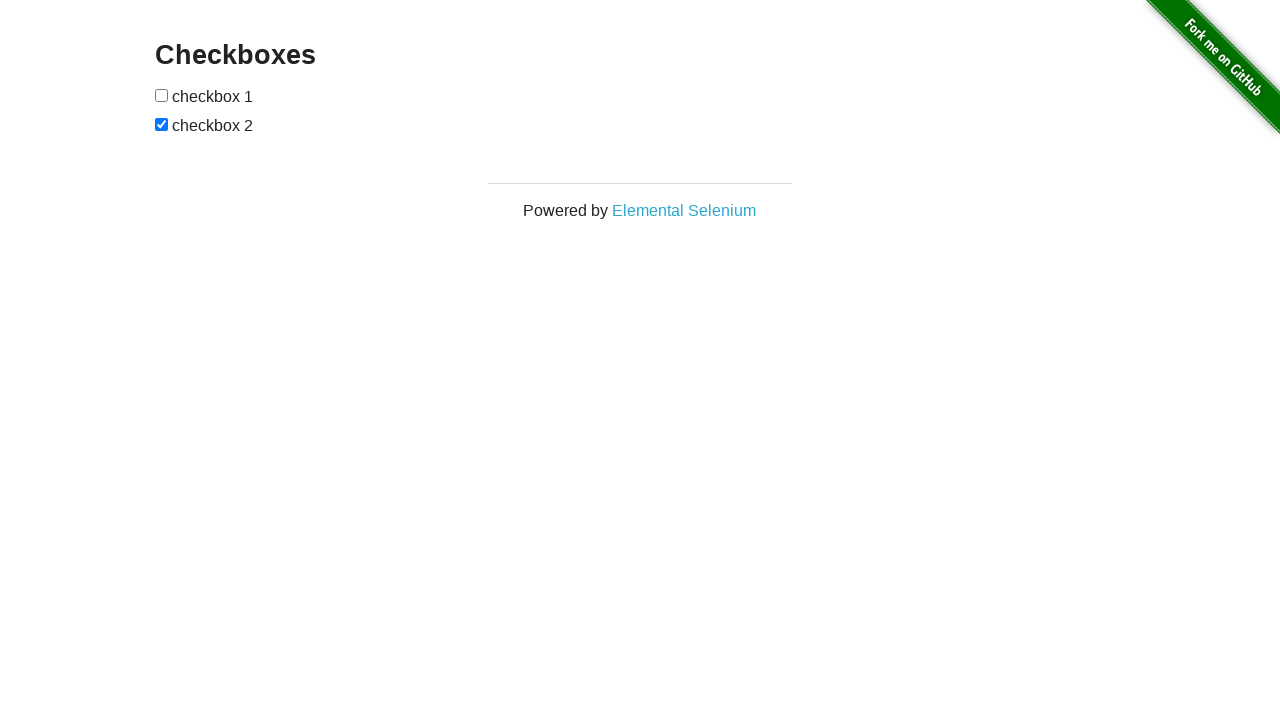

Waited for checkboxes to load on the page
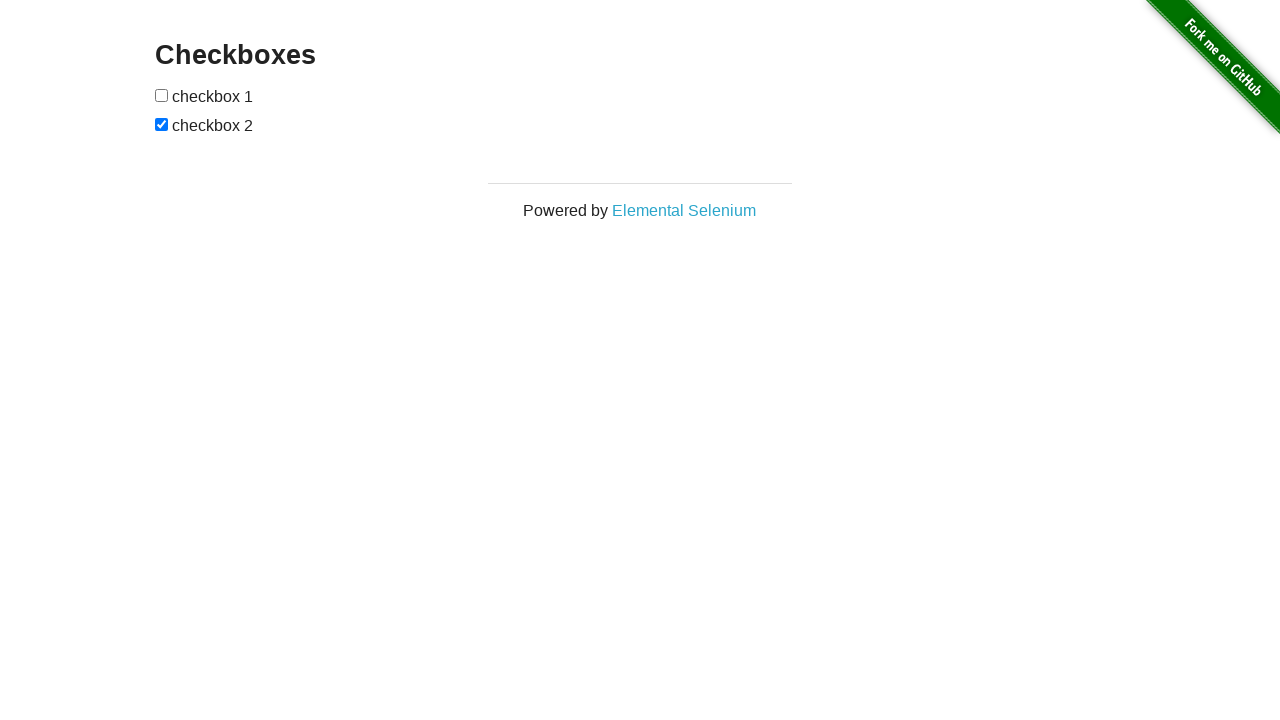

Located the first checkbox element
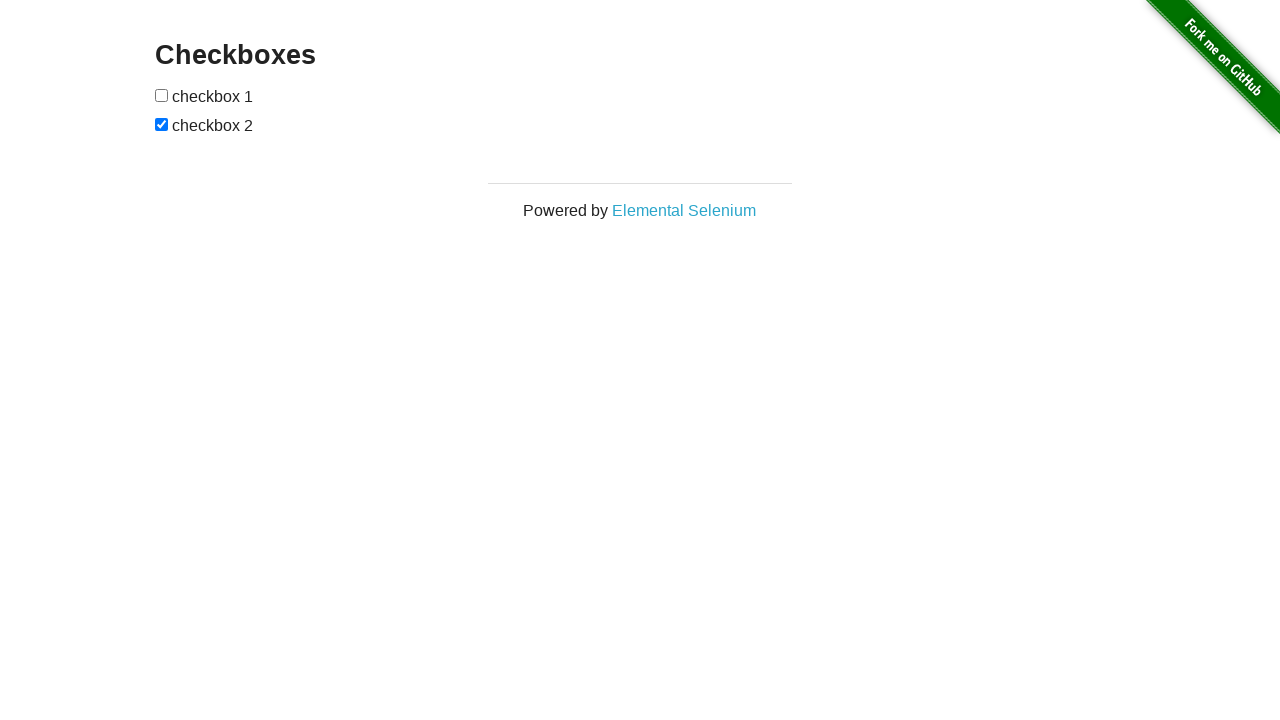

Verified that the first checkbox is initially unchecked
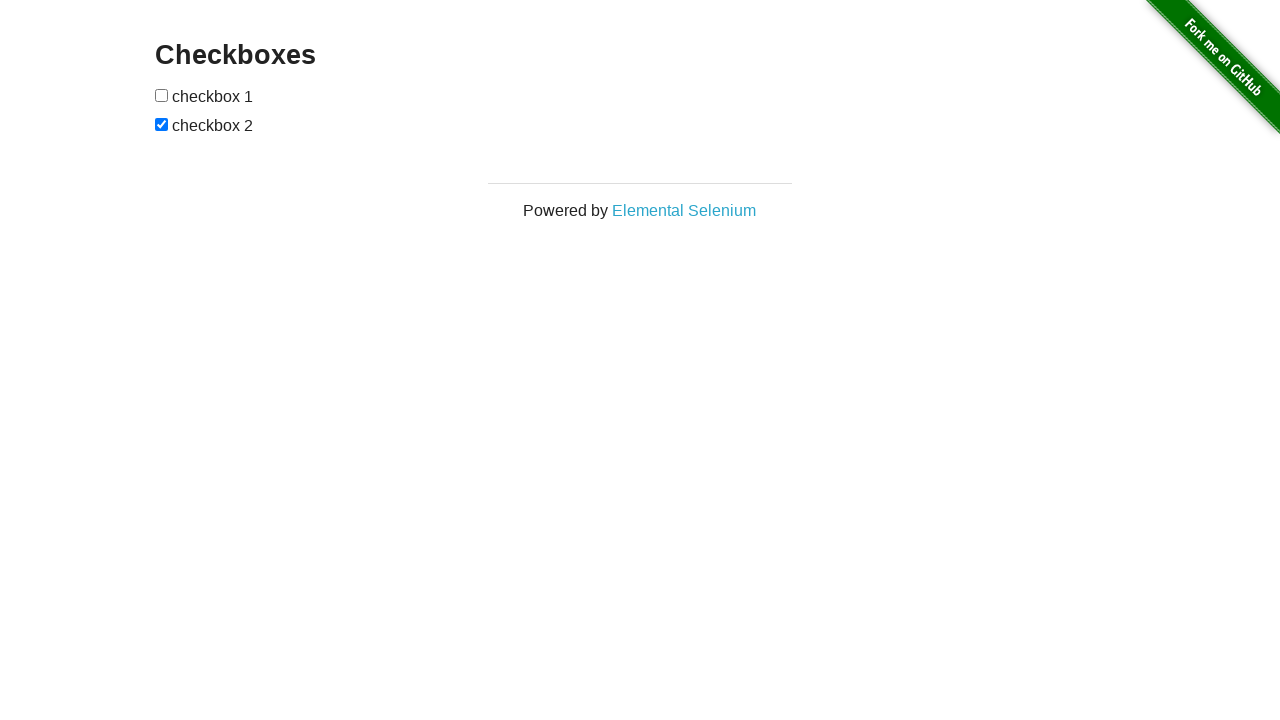

Clicked the first checkbox to select it at (162, 95) on #checkboxes input >> nth=0
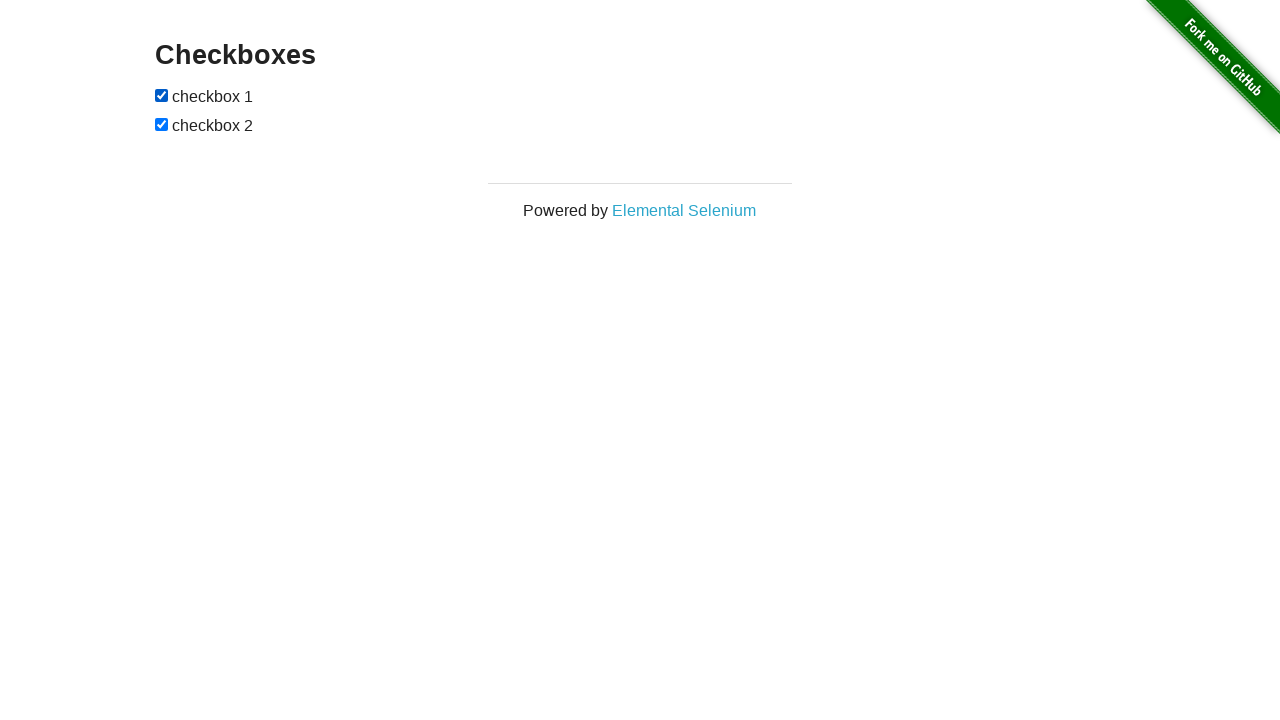

Verified that the first checkbox is now checked
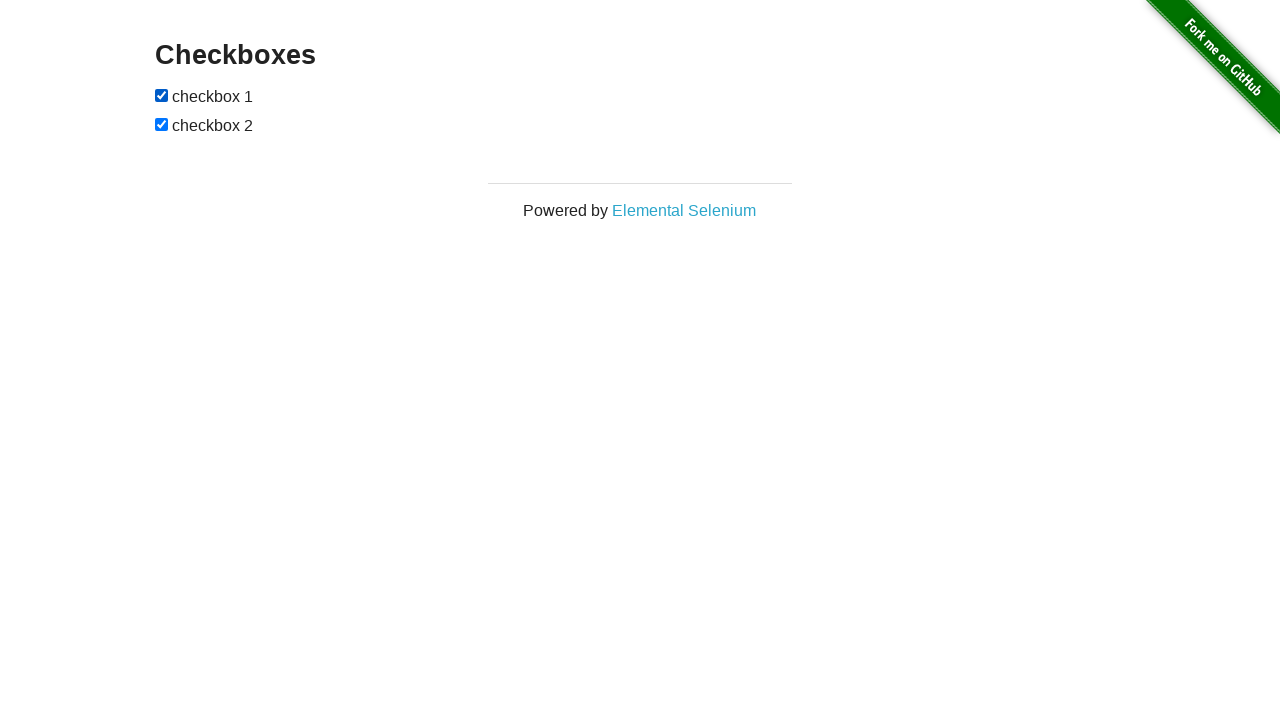

Clicked the first checkbox to deselect it at (162, 95) on #checkboxes input >> nth=0
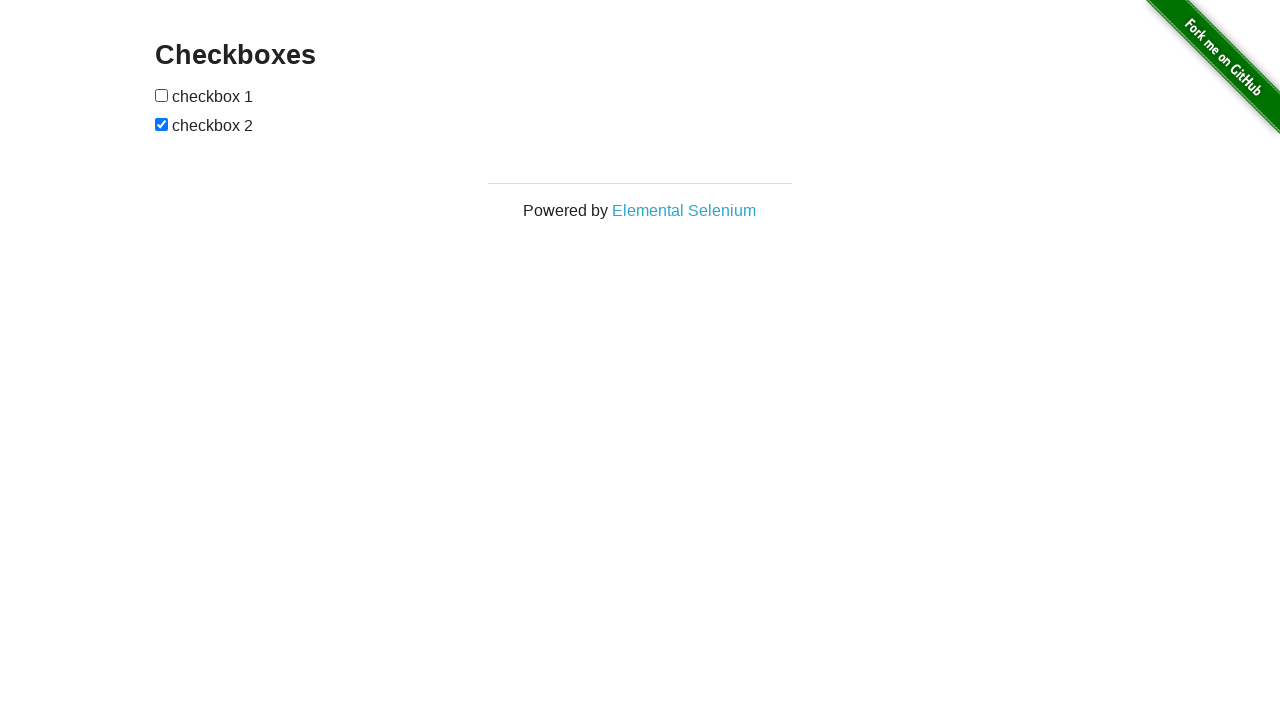

Verified that the first checkbox is now unchecked
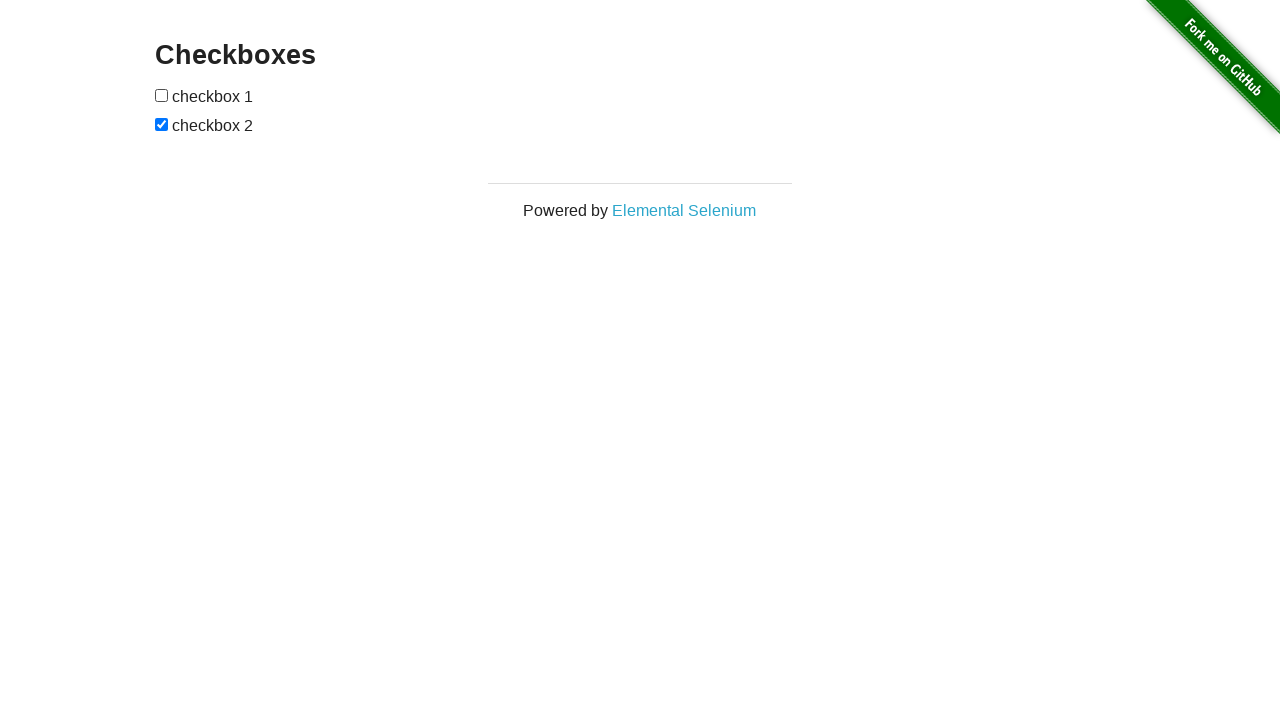

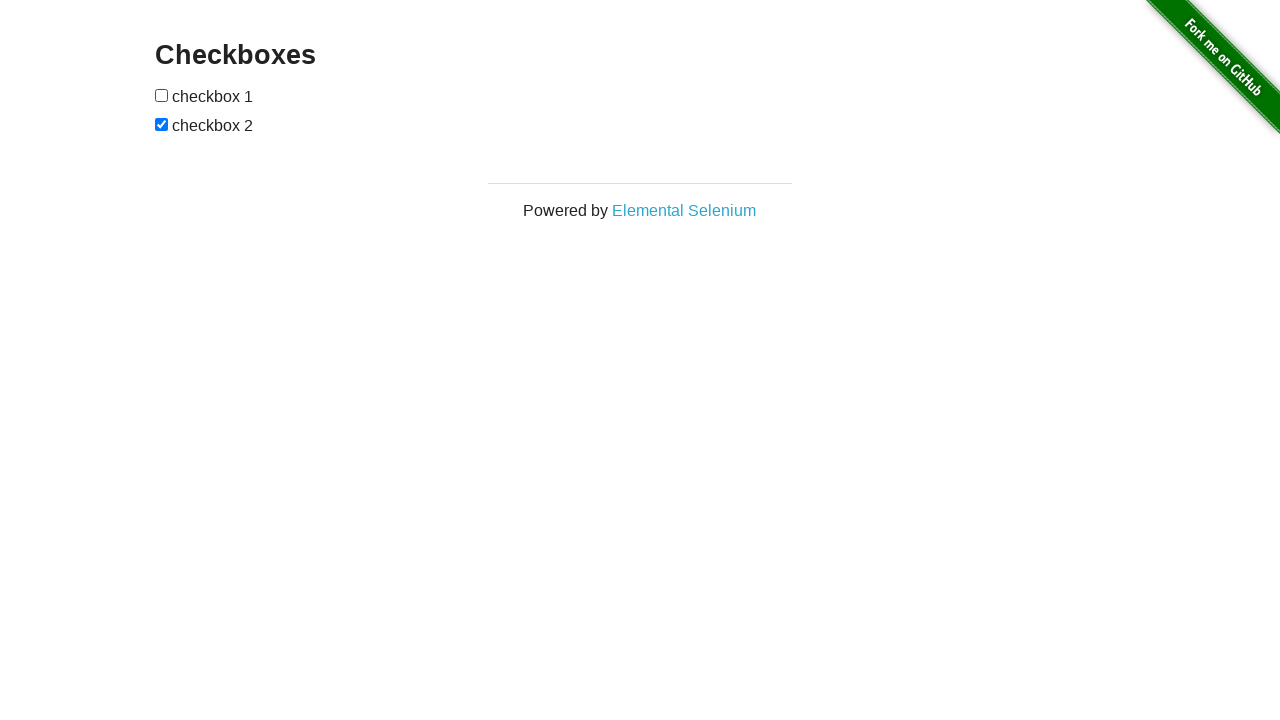